Tests JavaScript prompt box popup handling by clicking a button to trigger the prompt, entering text into it, and accepting the dialog

Starting URL: http://www.echoecho.com/javascript4.htm

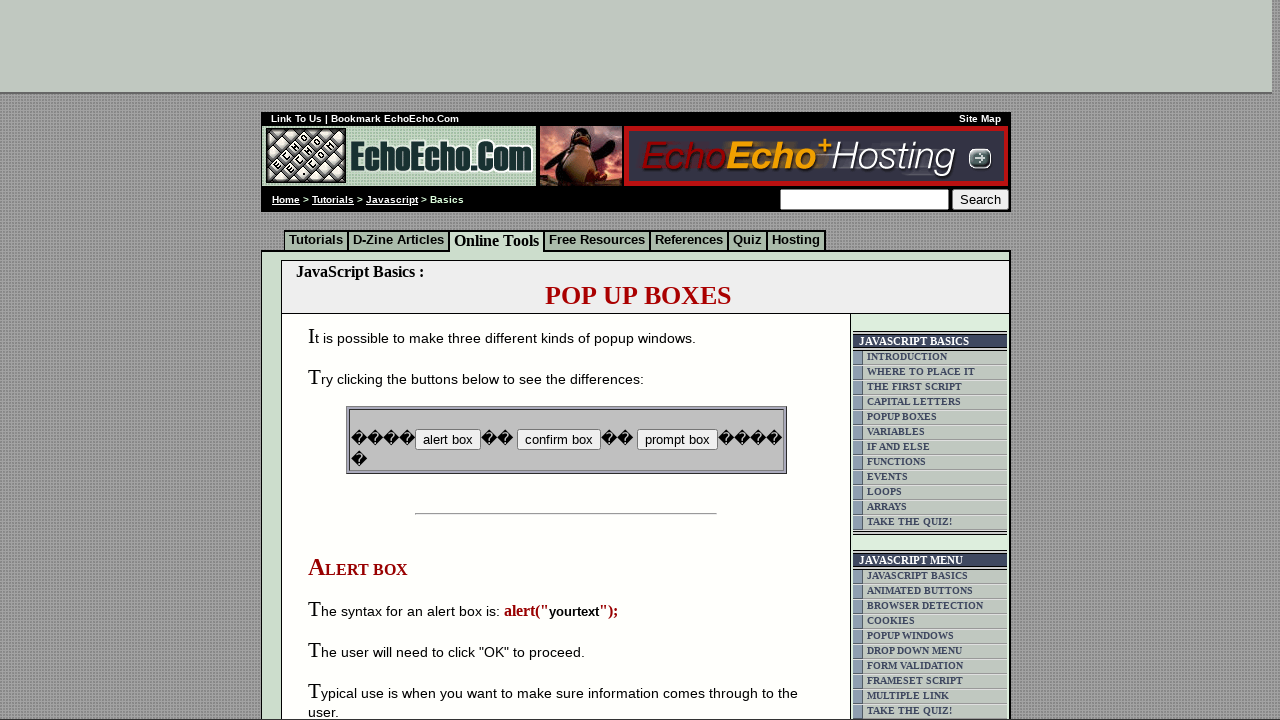

Set up dialog handler to accept prompt with text 'johnsmith42'
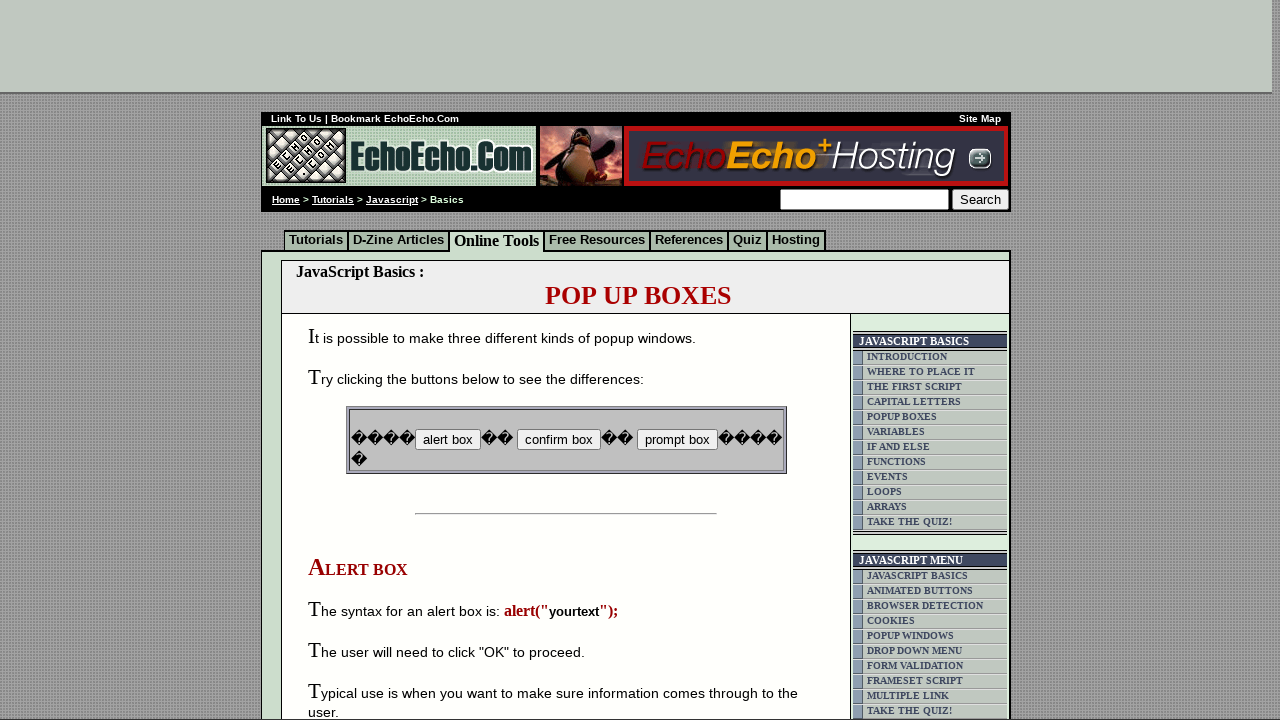

Clicked button to trigger JavaScript prompt box popup at (677, 440) on input[name='B3']
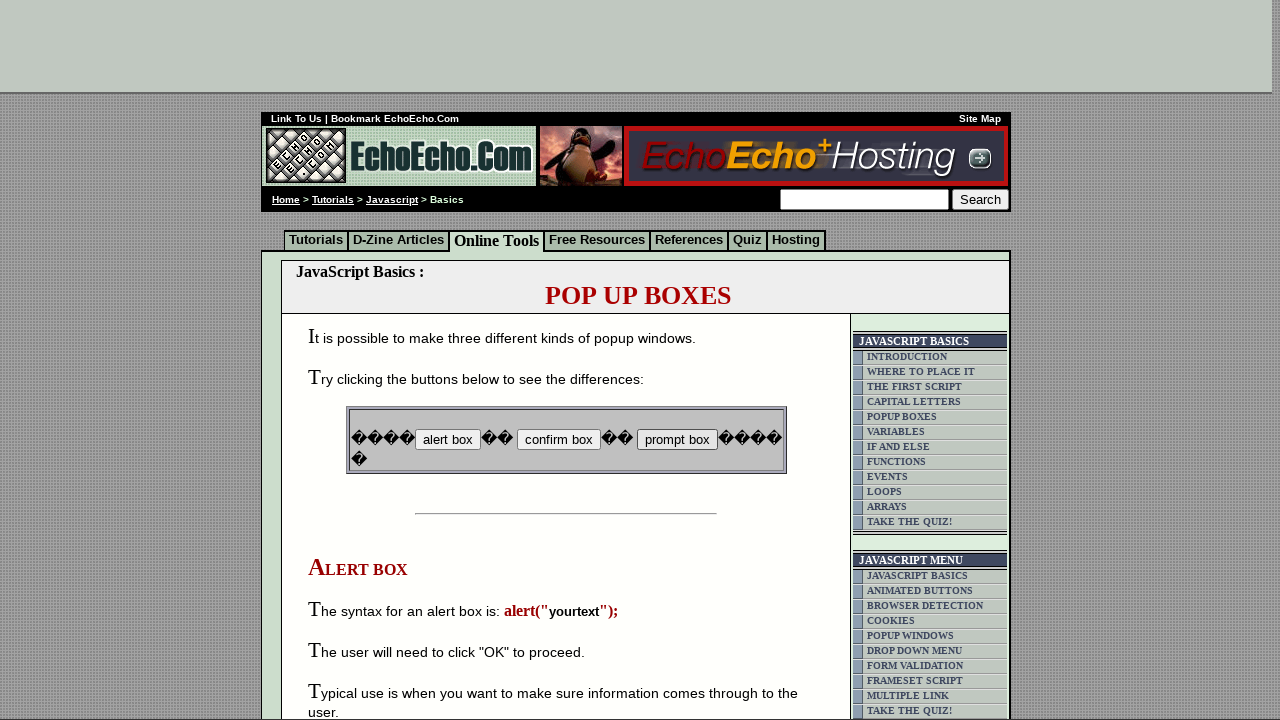

Waited for dialog interaction to complete
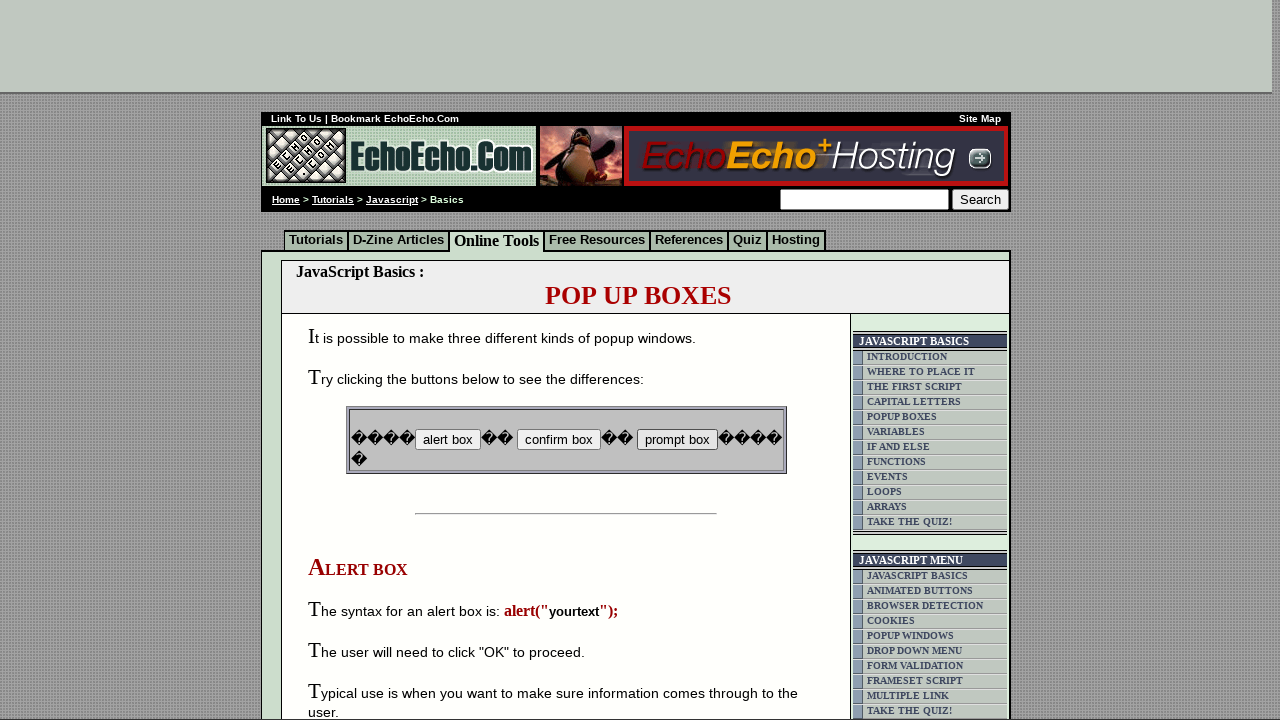

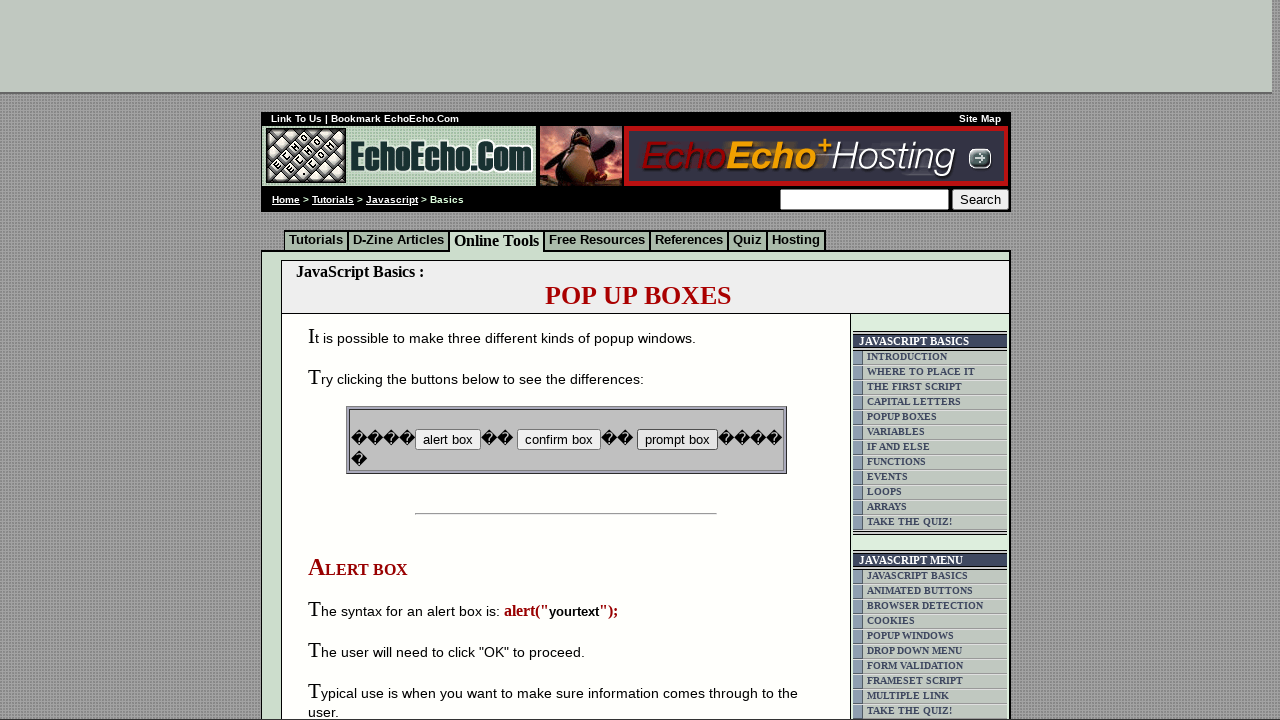